Navigates to an n8n workflow page and scrolls through the entire page content, then checks for iframe elements on the page.

Starting URL: https://n8n.io/workflows/6270-build-your-first-ai-agent/

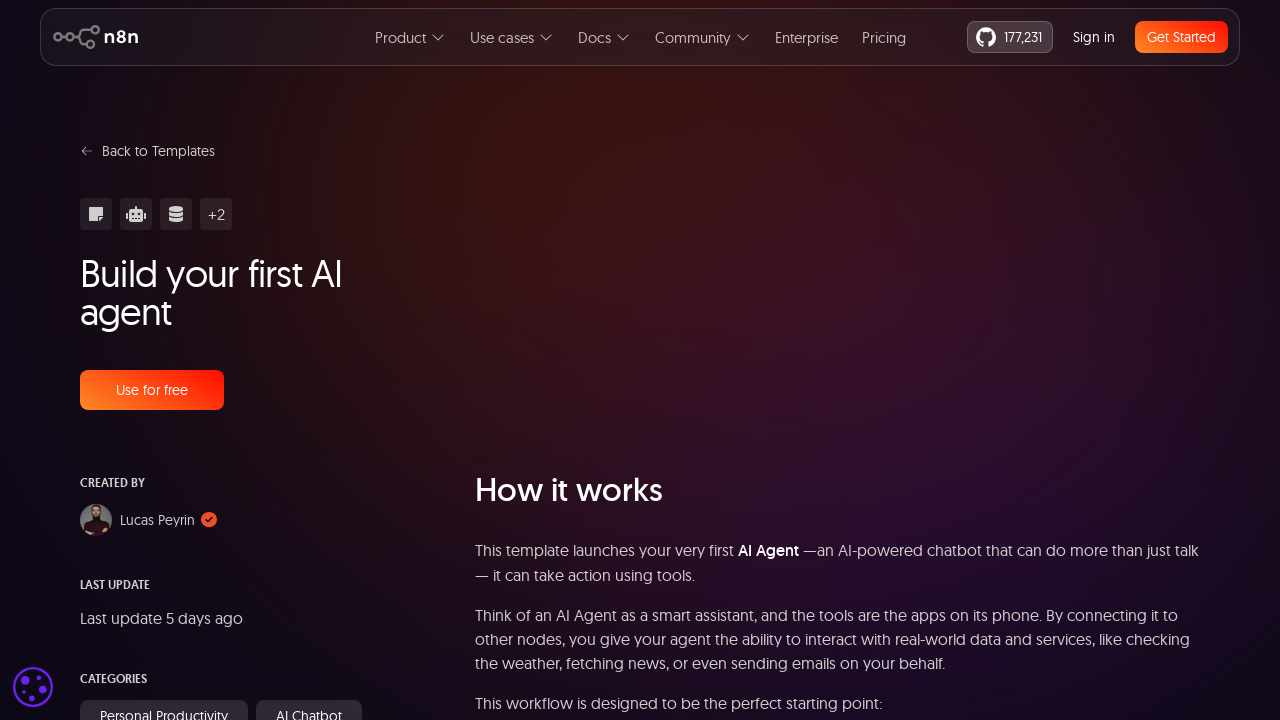

Page DOM content loaded
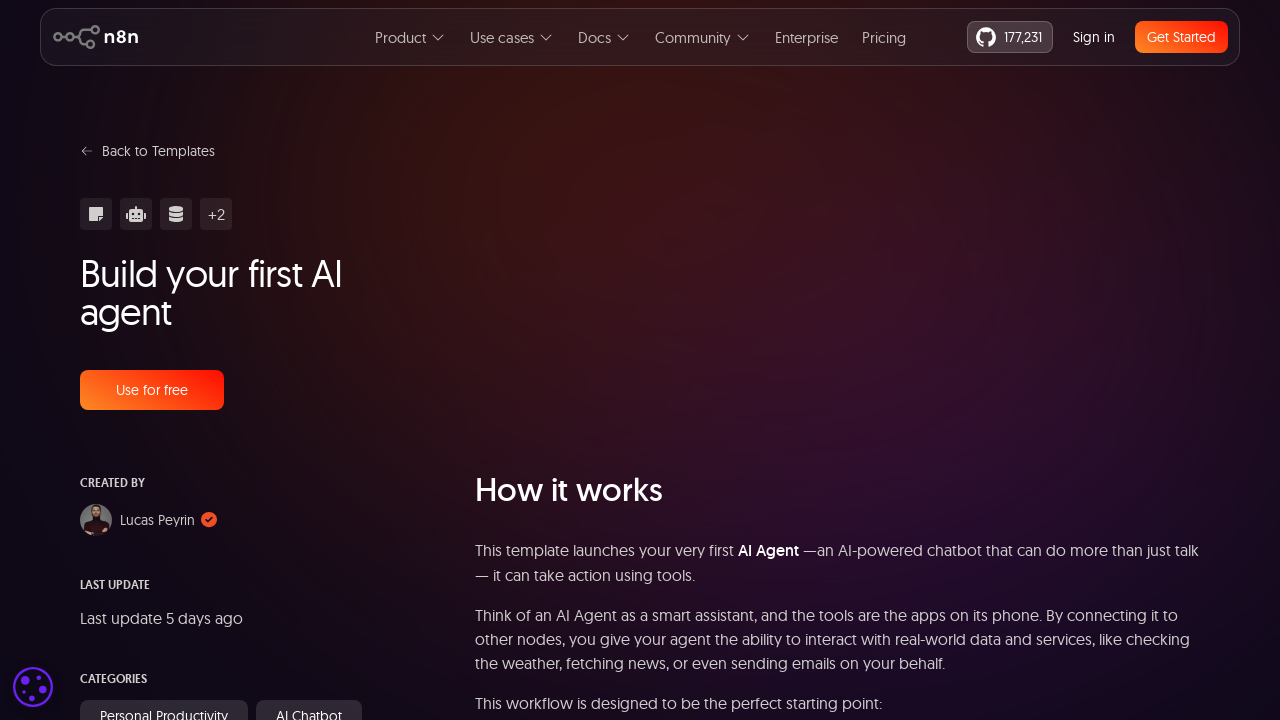

Waited 5 seconds for page to fully initialize
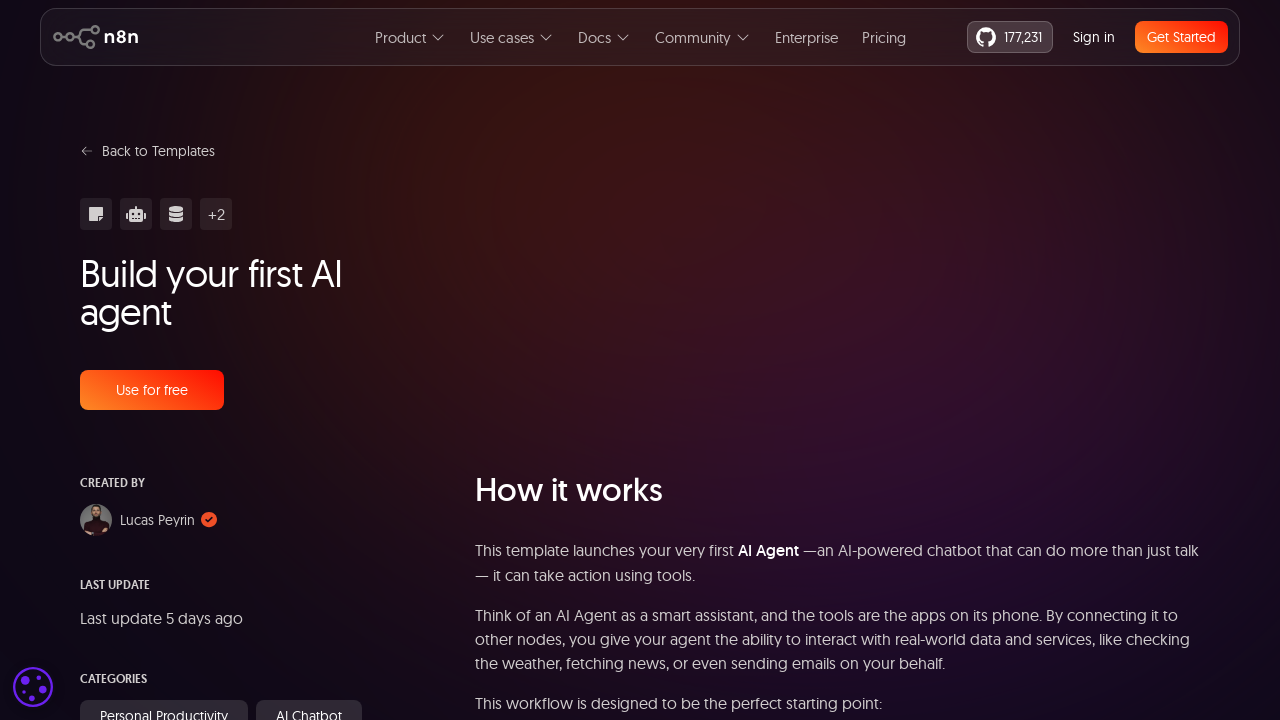

Scrolled page to vertical position 0px
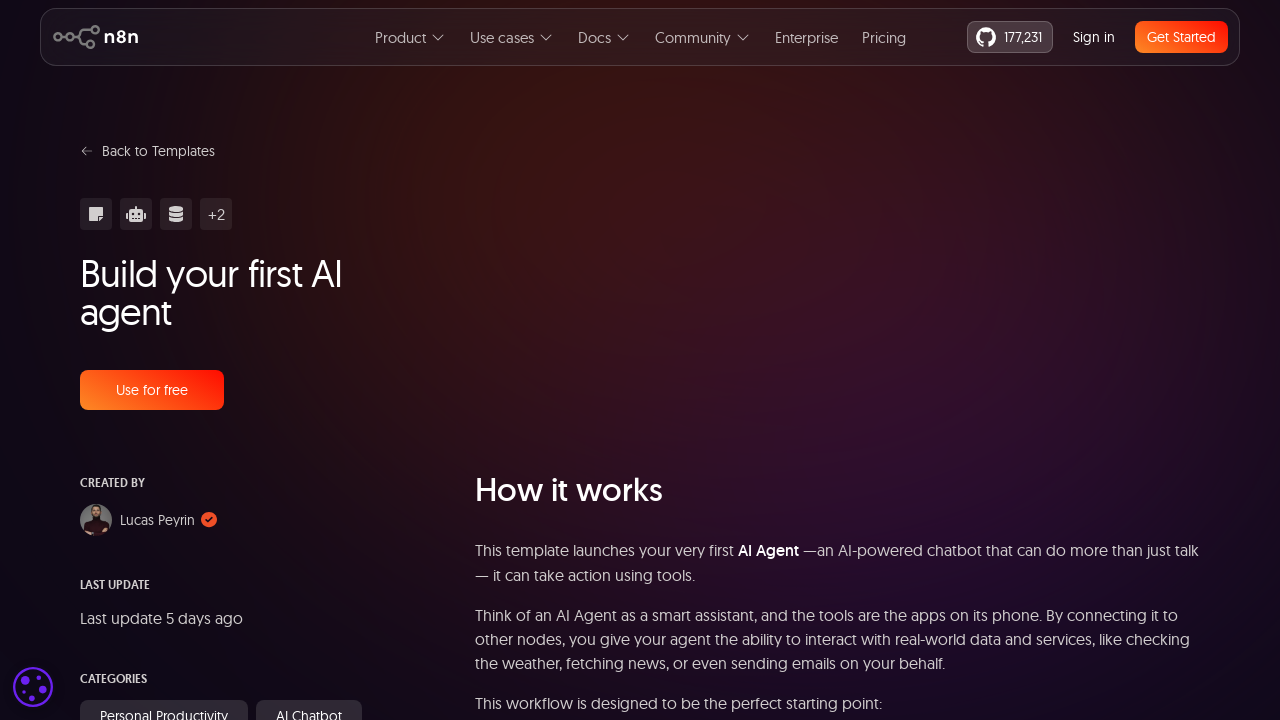

Waited 1 second for content to load after scrolling
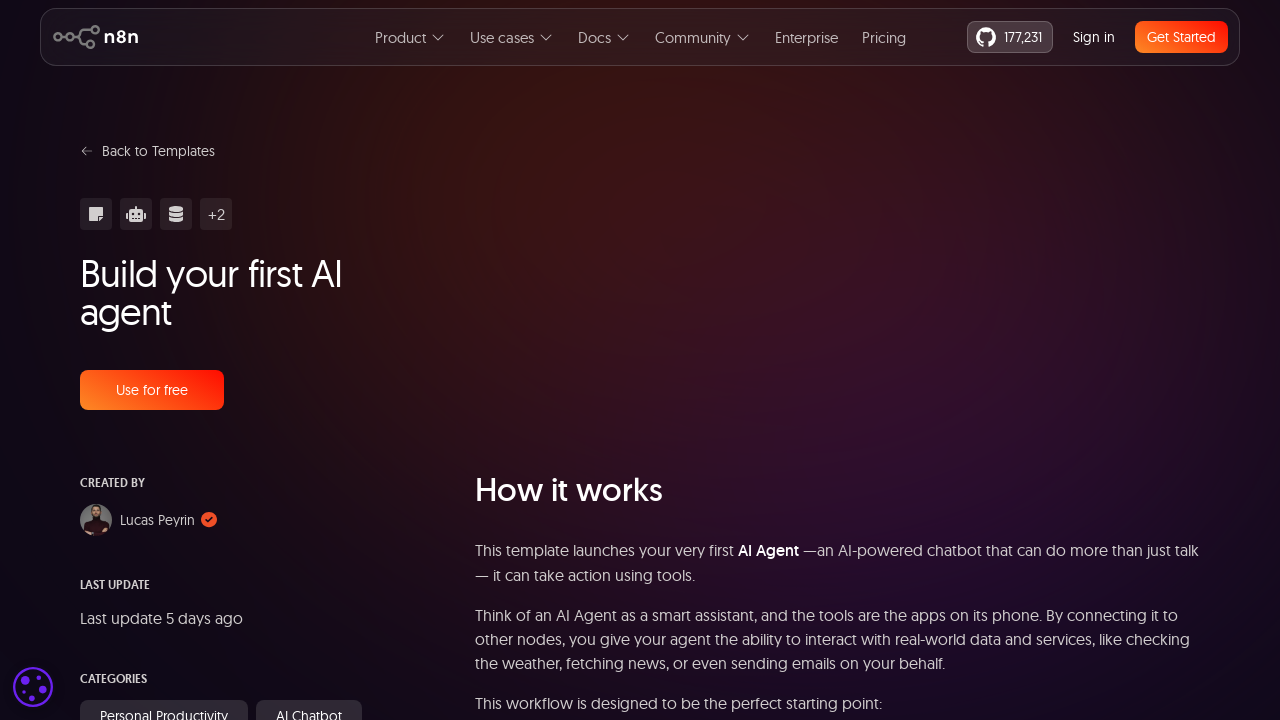

Scrolled page to vertical position 1000px
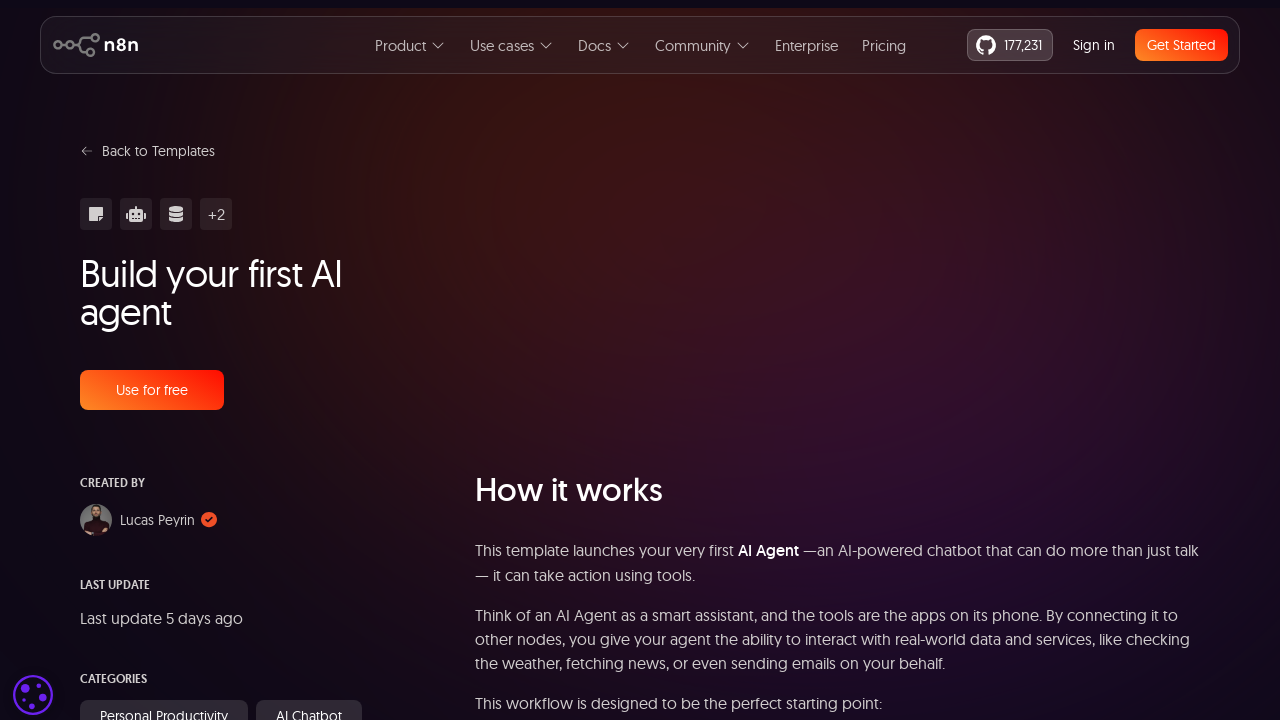

Waited 1 second for content to load after scrolling
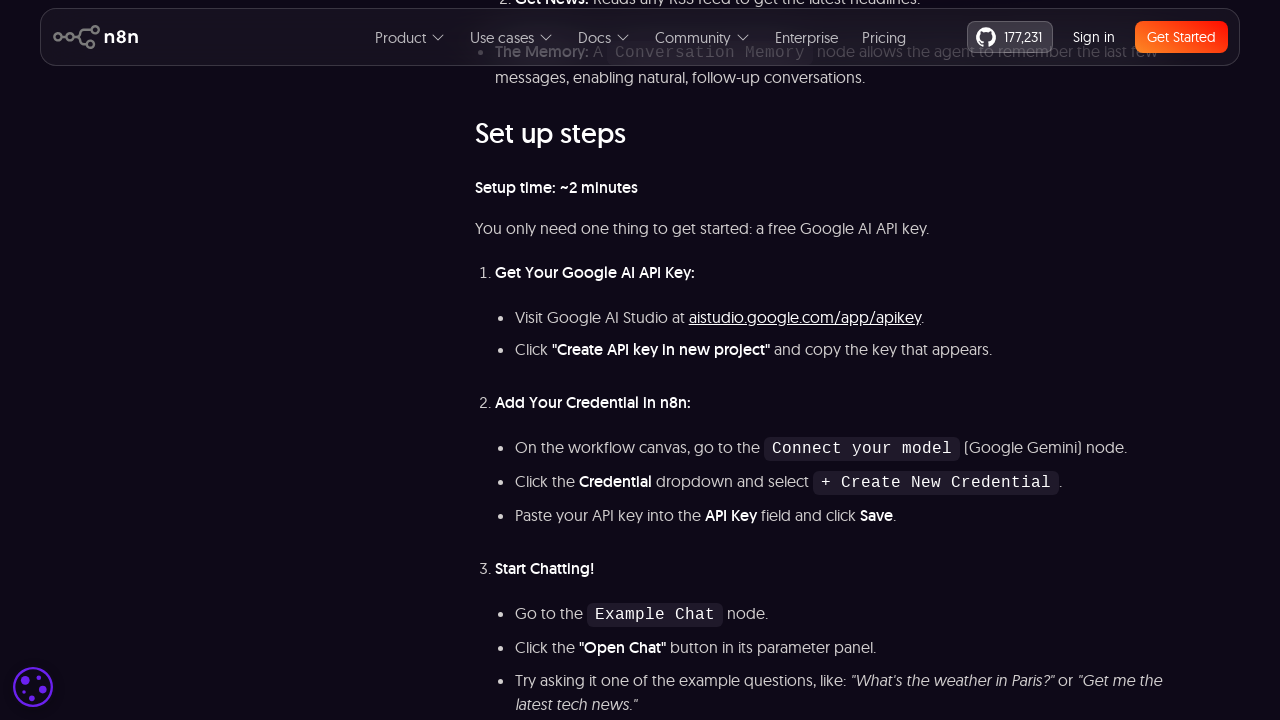

Scrolled page to vertical position 2000px
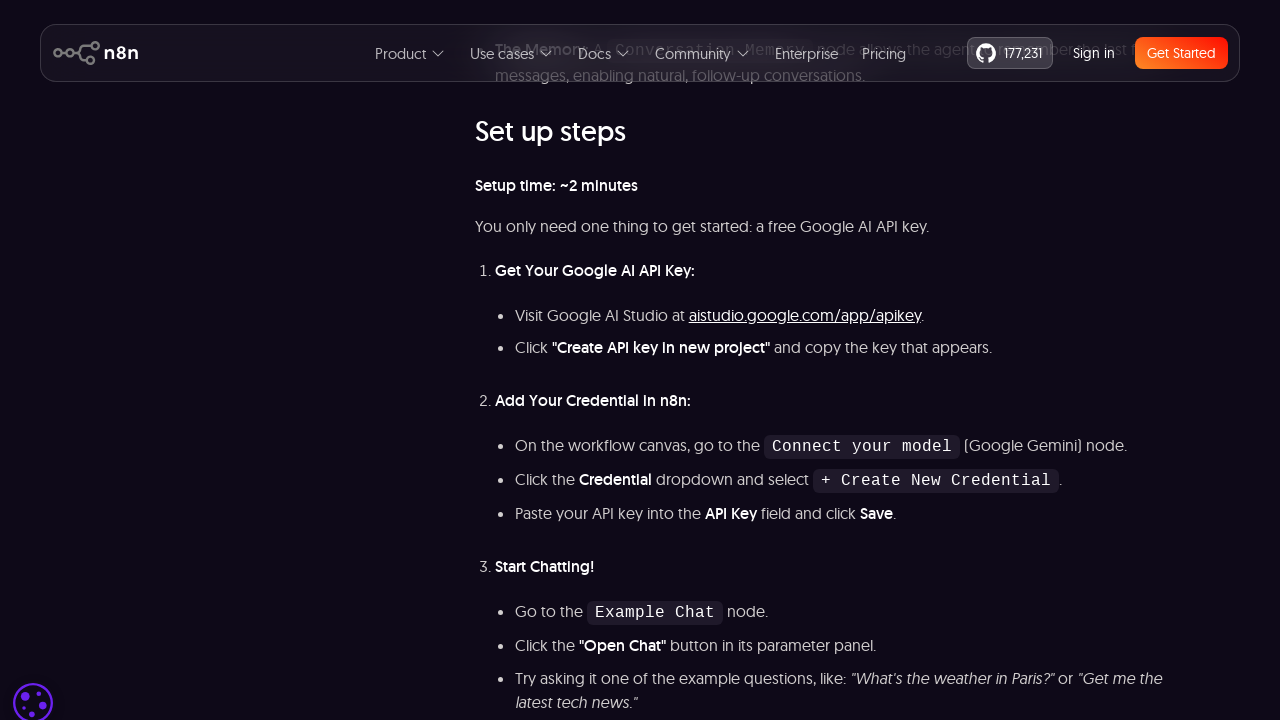

Waited 1 second for content to load after scrolling
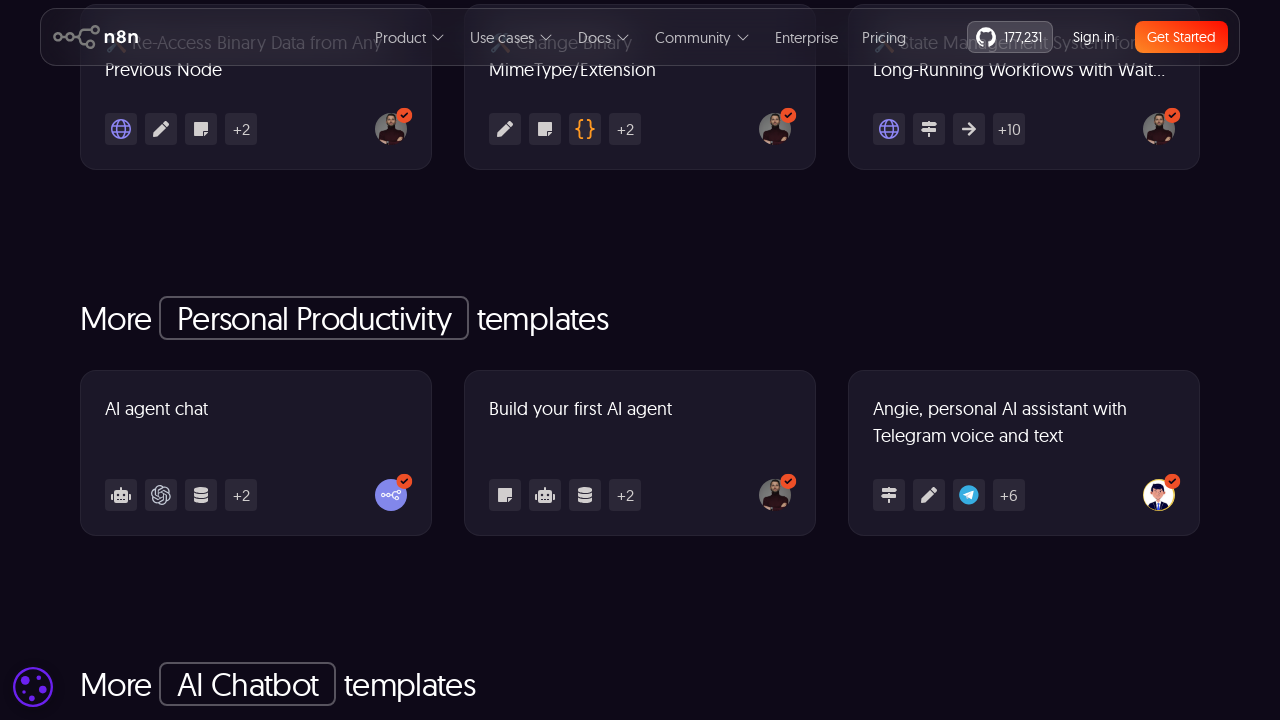

Scrolled page to vertical position 3000px
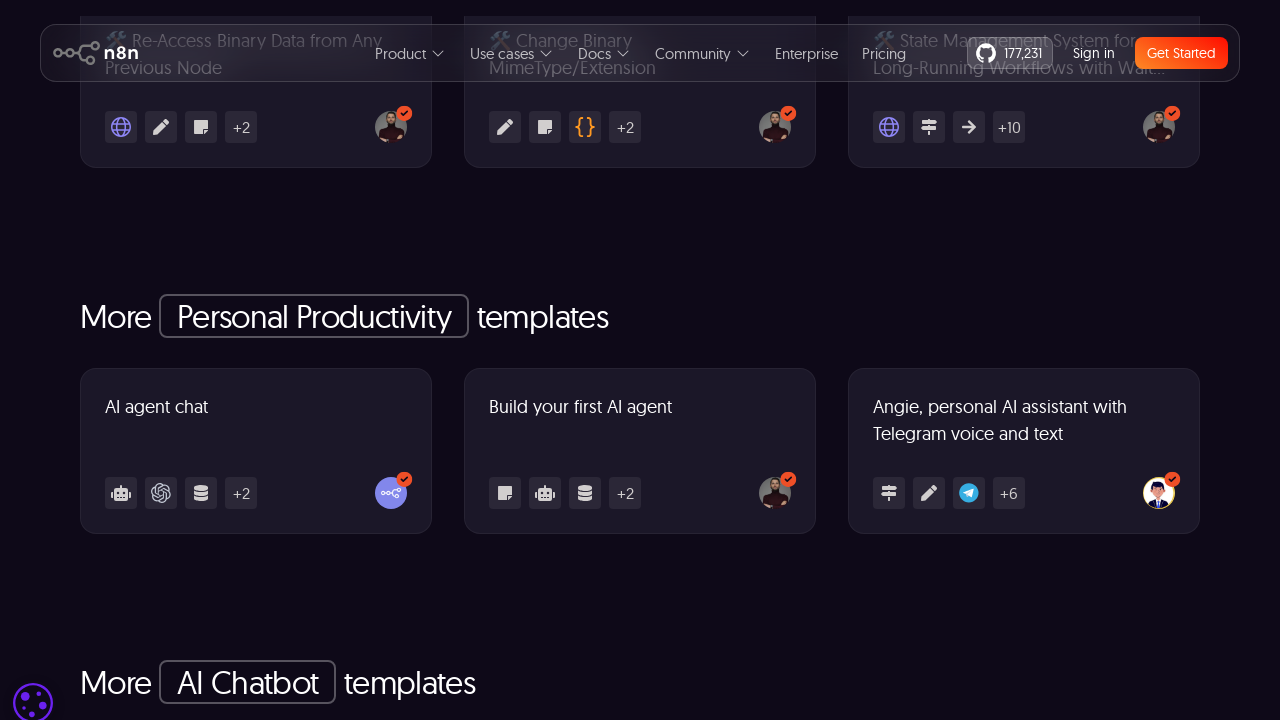

Waited 1 second for content to load after scrolling
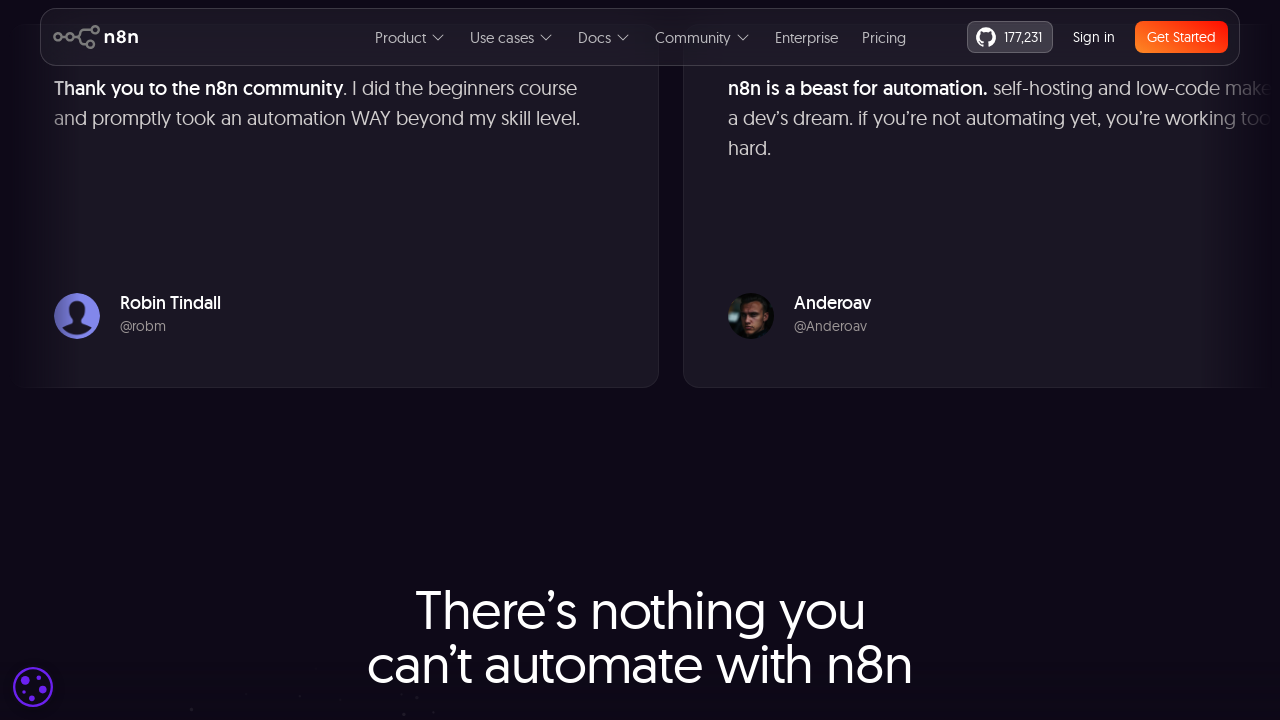

Scrolled page to vertical position 4000px
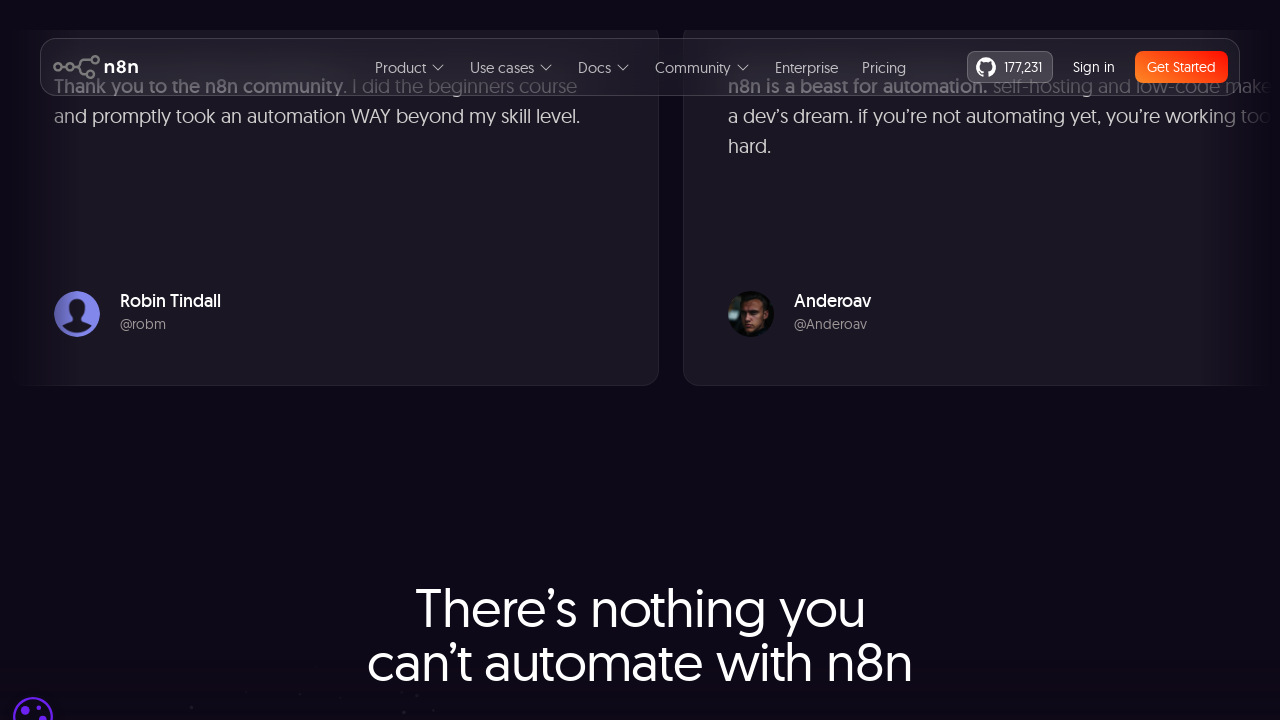

Waited 1 second for content to load after scrolling
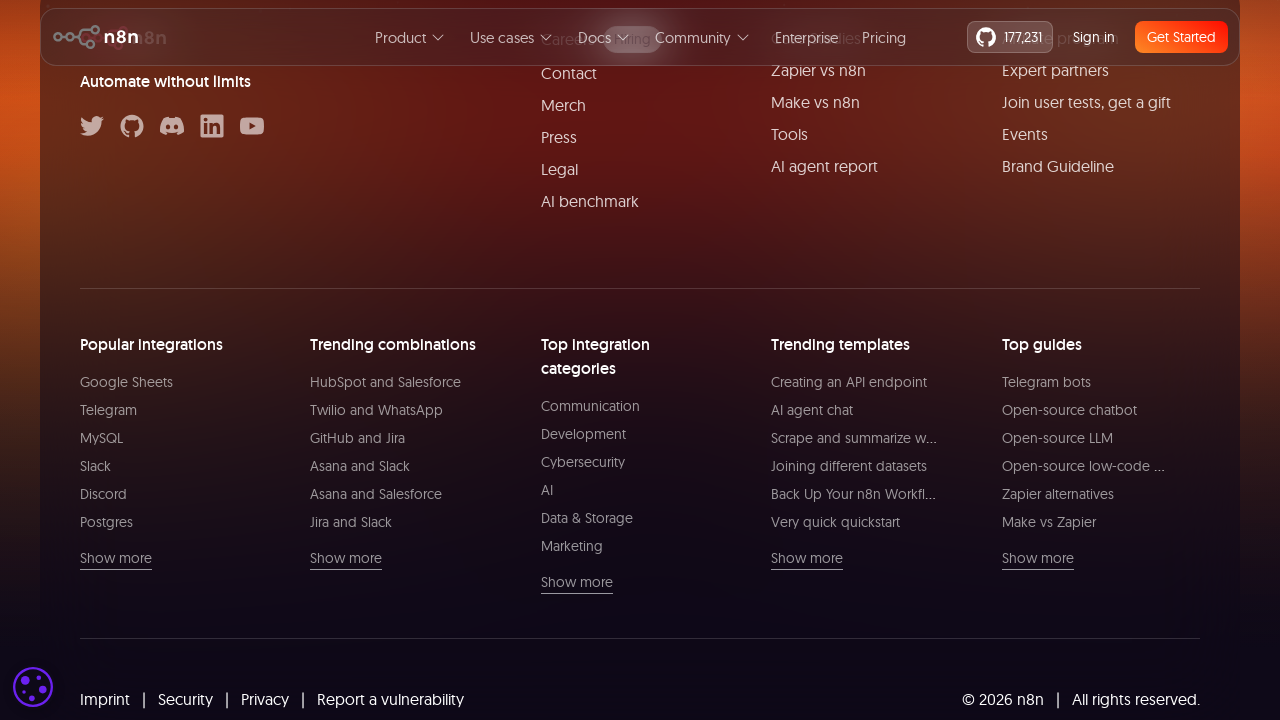

Found iframe elements on the n8n workflow page
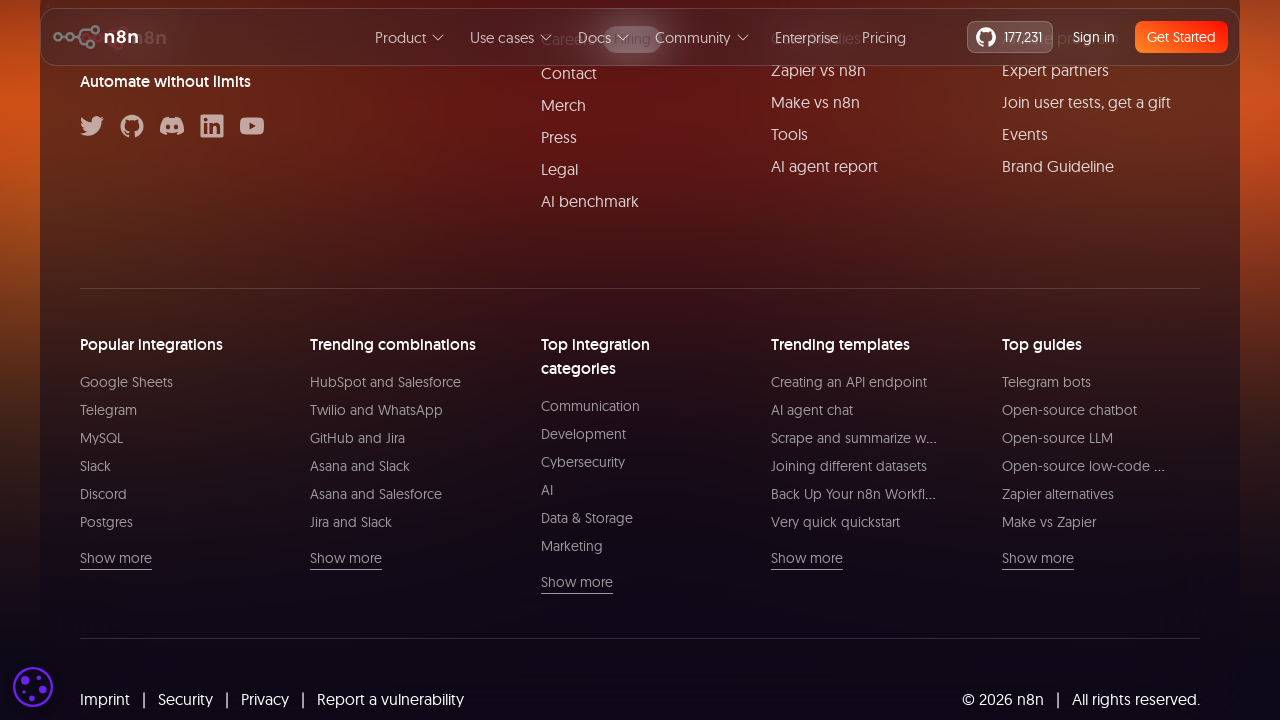

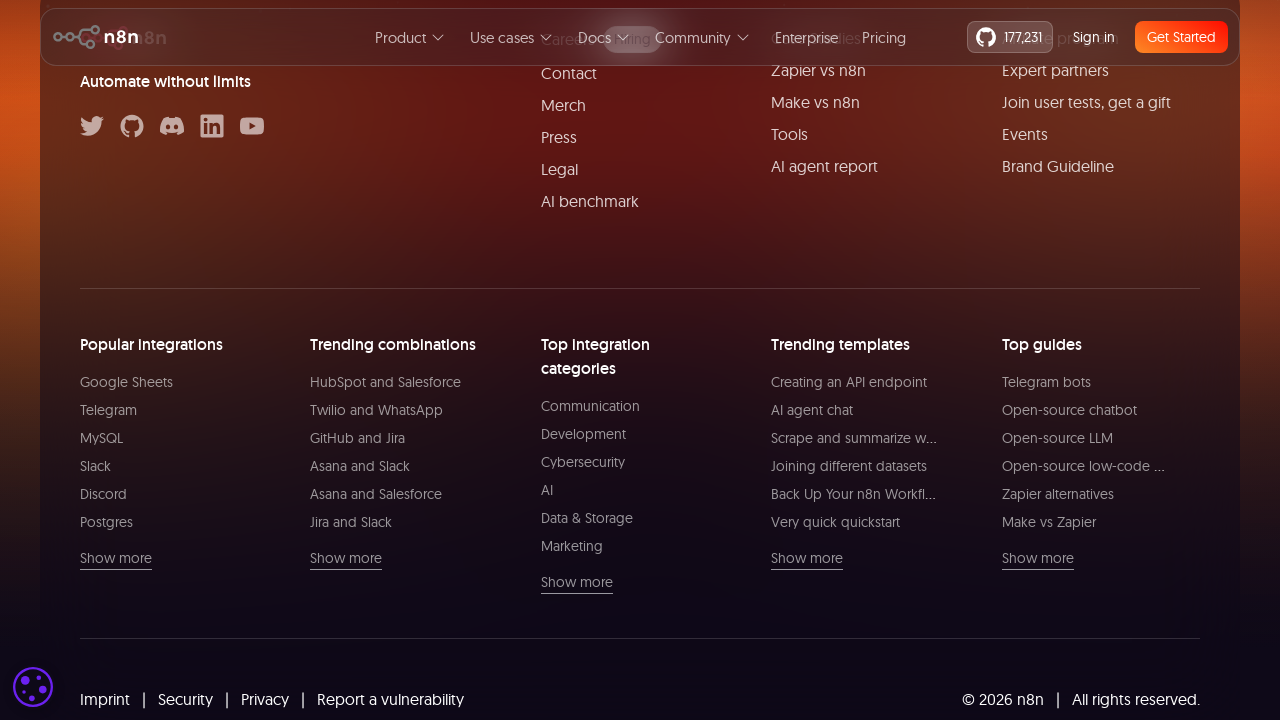